Tests the gift card balance lookup functionality by entering a card number into the form and submitting it to check the balance or error message.

Starting URL: https://restaurantpass.gift-cards.ru/balance

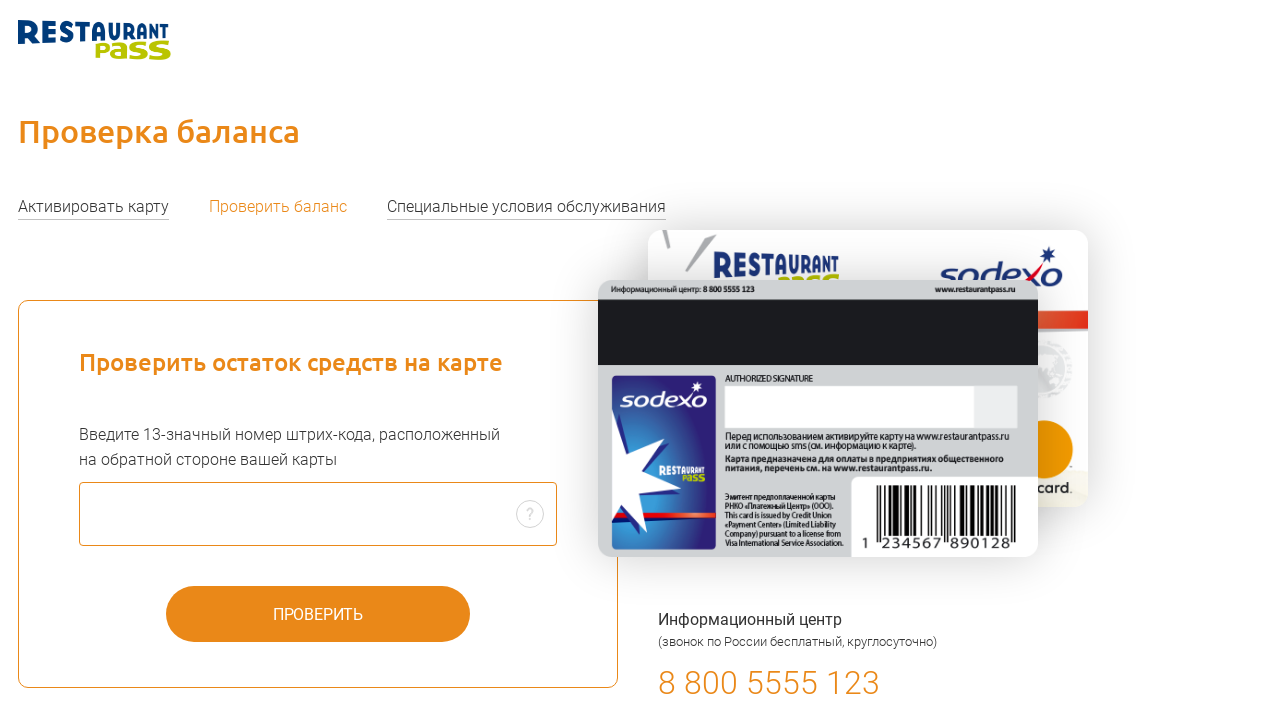

Filled card number field with sample EAN number '4012345678901' on input[name='ean']
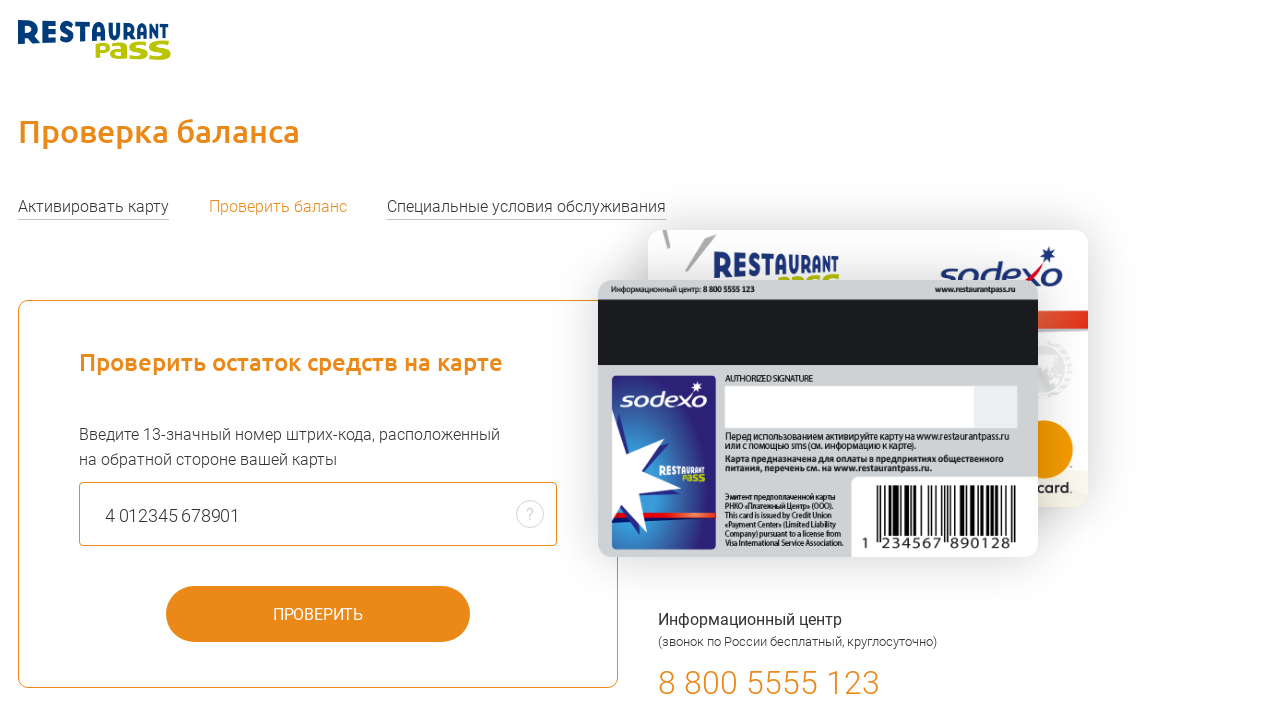

Pressed Enter to submit the gift card balance form on input[name='ean']
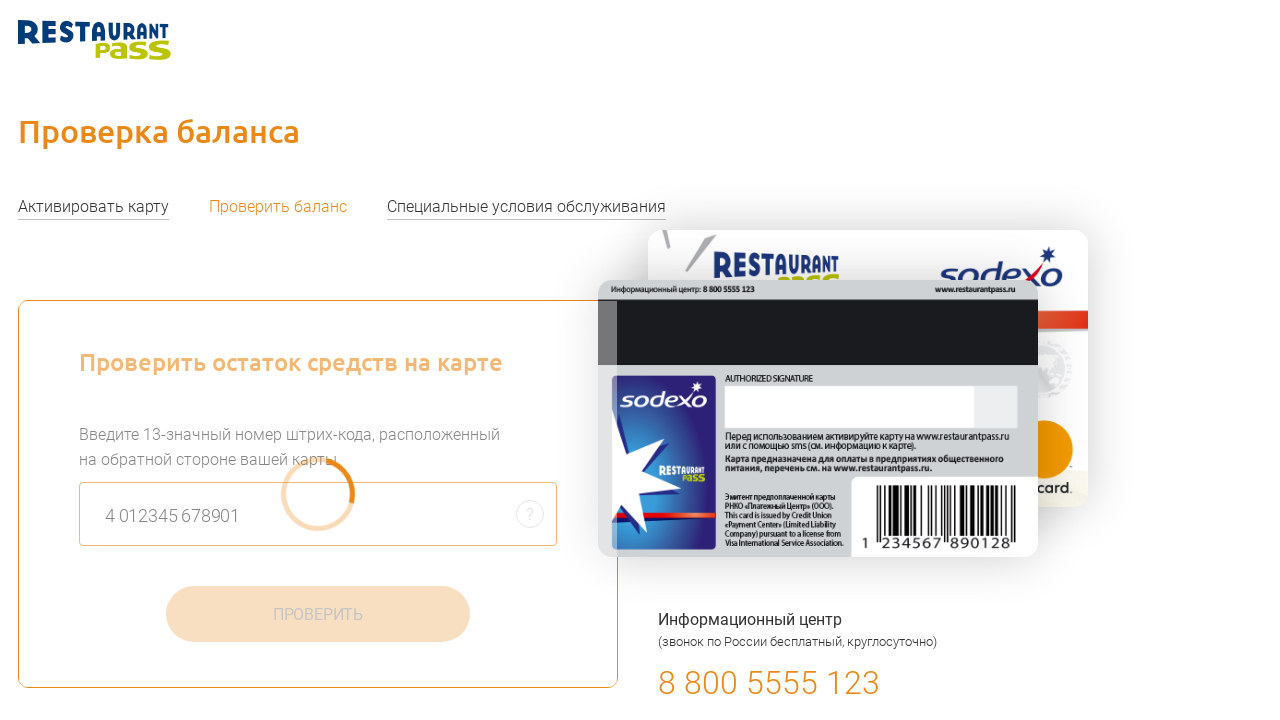

Timeout waiting for balance result or error message
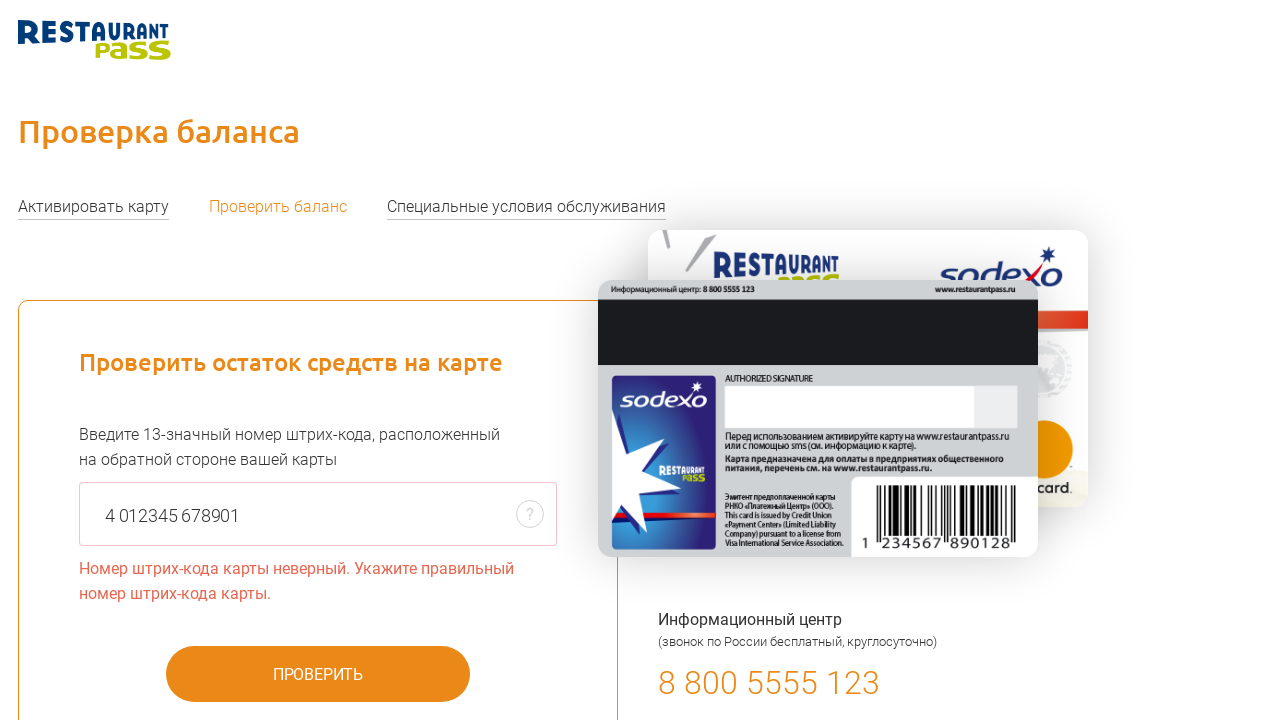

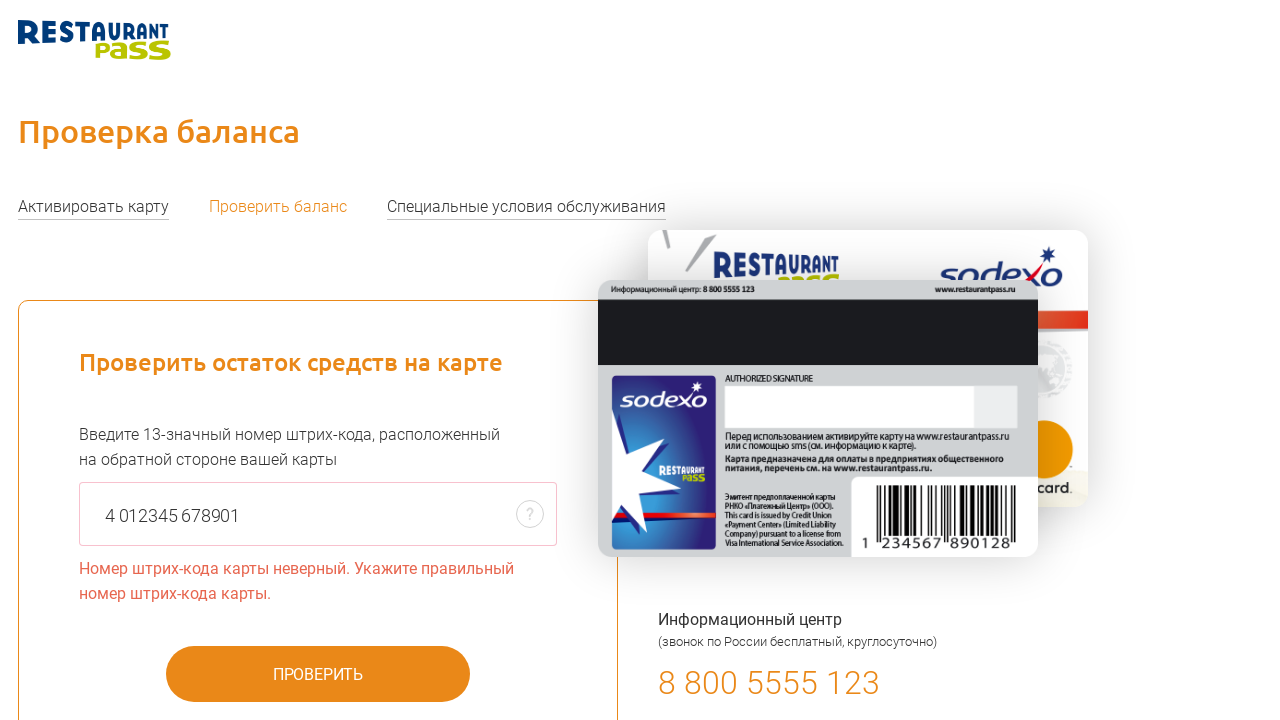